Tests waiting for a delayed alert (5 seconds) to appear, verifying its text content, and accepting it

Starting URL: https://demoqa.com/alerts

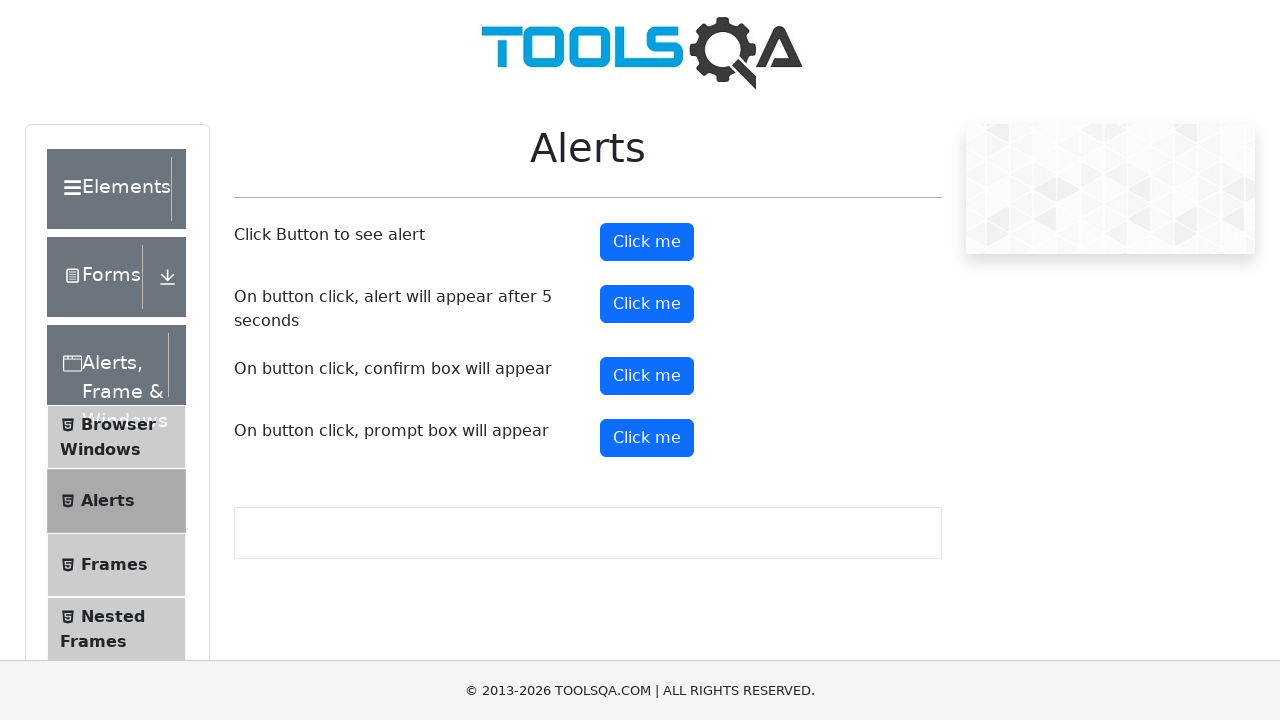

Located the timer alert button element
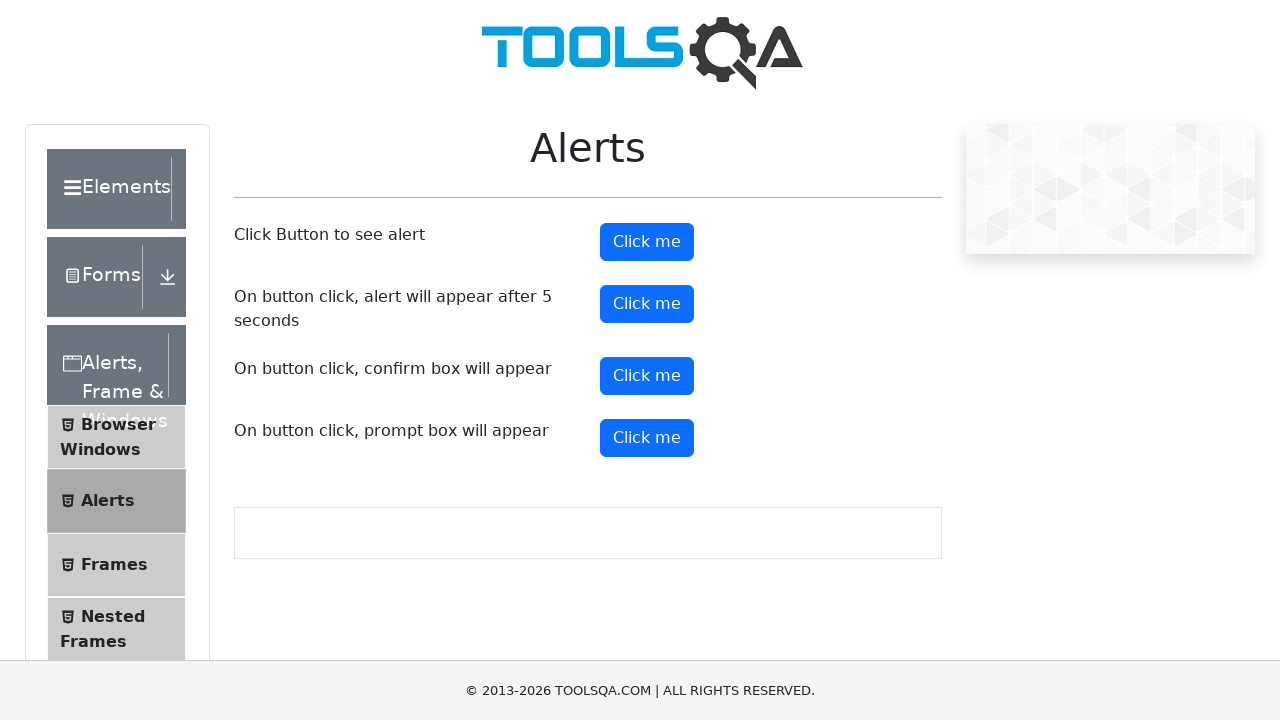

Scrolled timer alert button into view
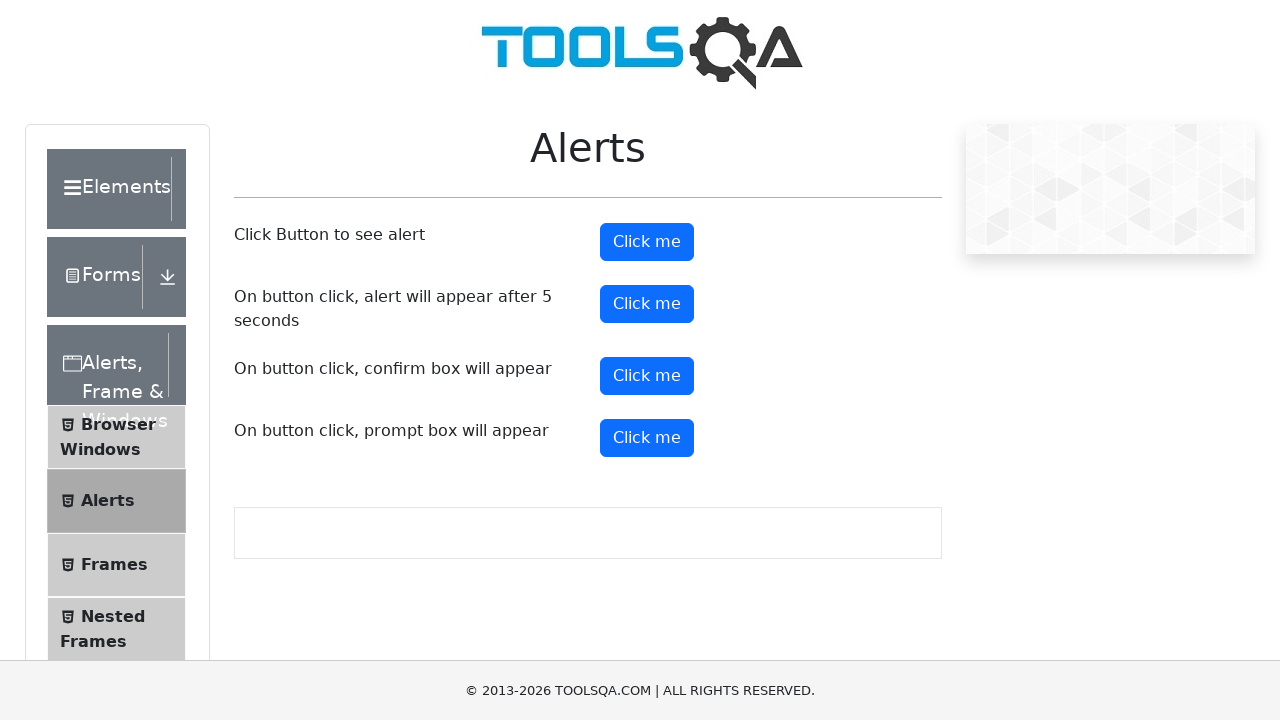

Set up dialog handler to verify alert text and accept it
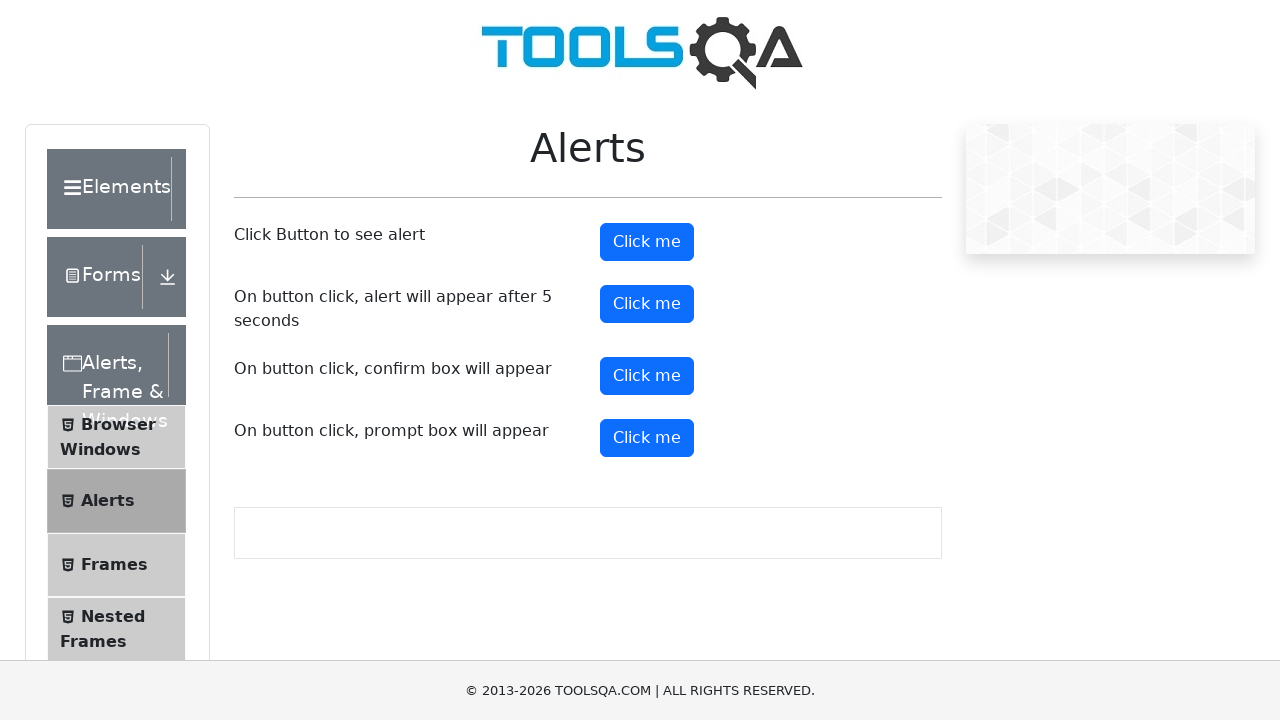

Clicked timer alert button to trigger delayed alert at (647, 304) on xpath=//*[@id='timerAlertButton']
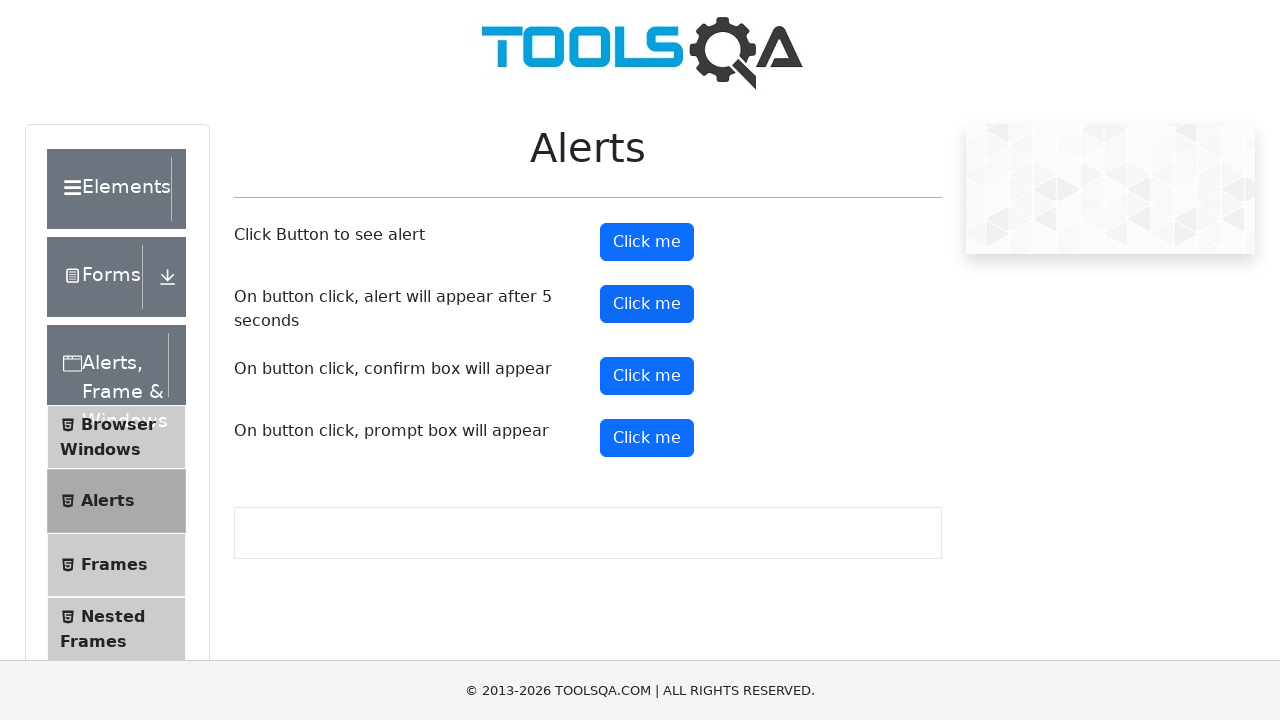

Waited 6 seconds for delayed alert to appear and be handled
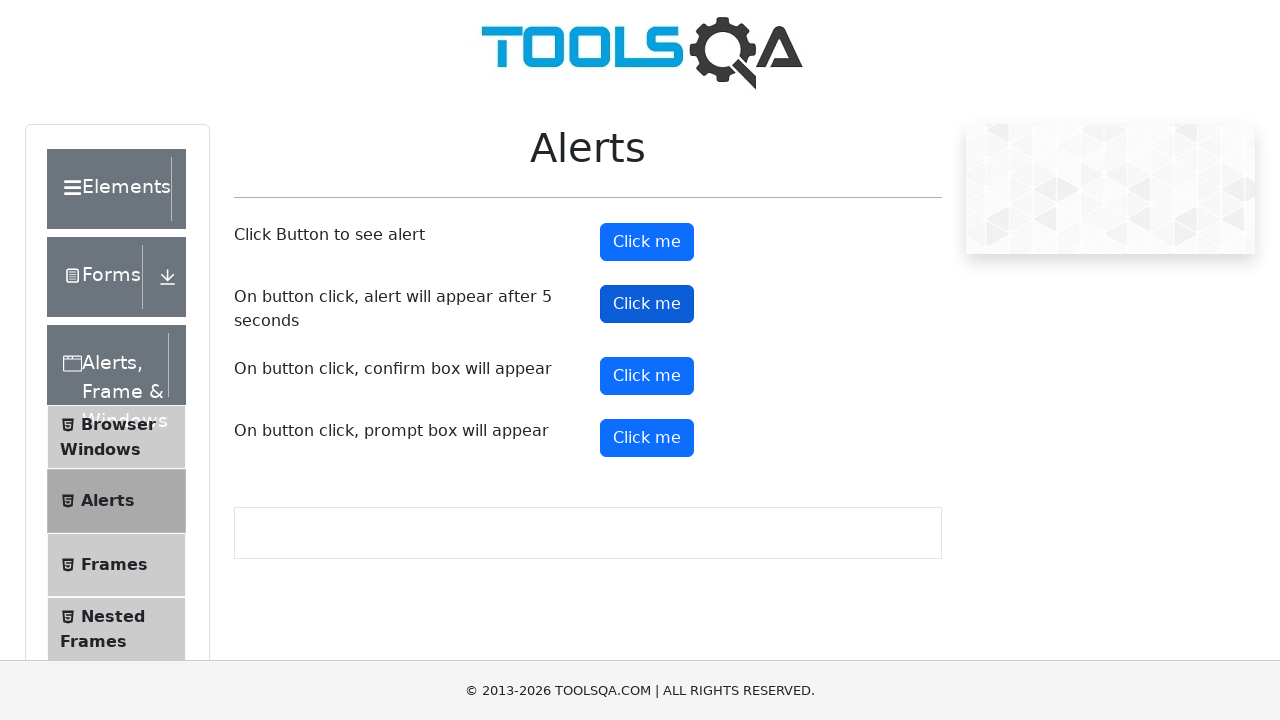

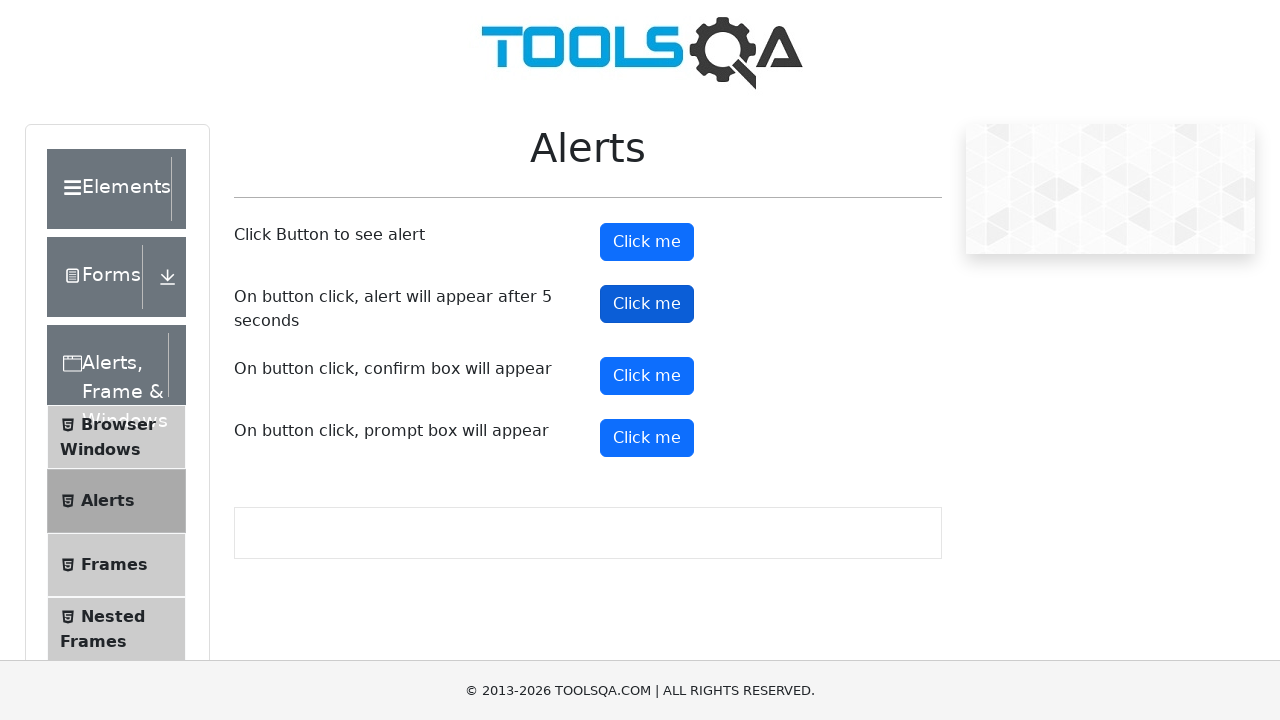